Tests various CSS selector types by filling multiple form fields on a practice page, demonstrating different selector strategies including ID, class, attribute, contains, starts-with, ends-with, and nth-child selectors

Starting URL: https://www.hyrtutorials.com/p/css-selectors-practice.html#google_vignette

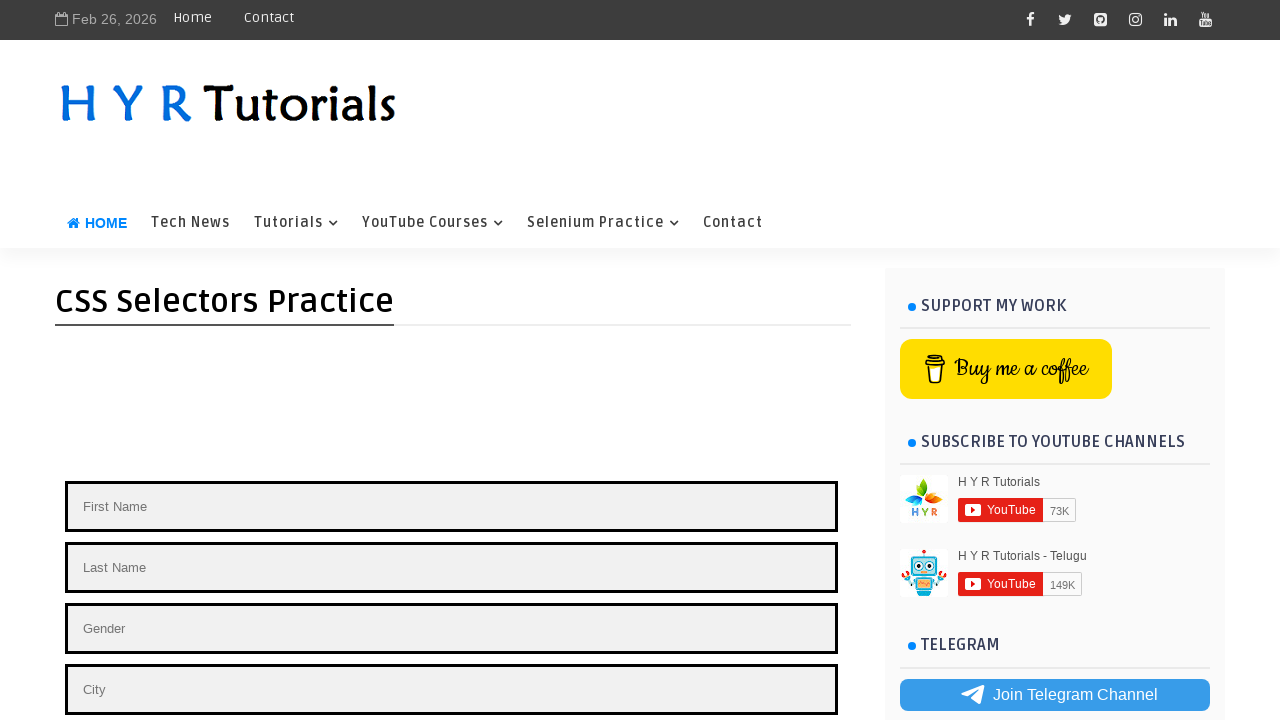

Filled first name field with 'Revathy' using ID selector on #firstName
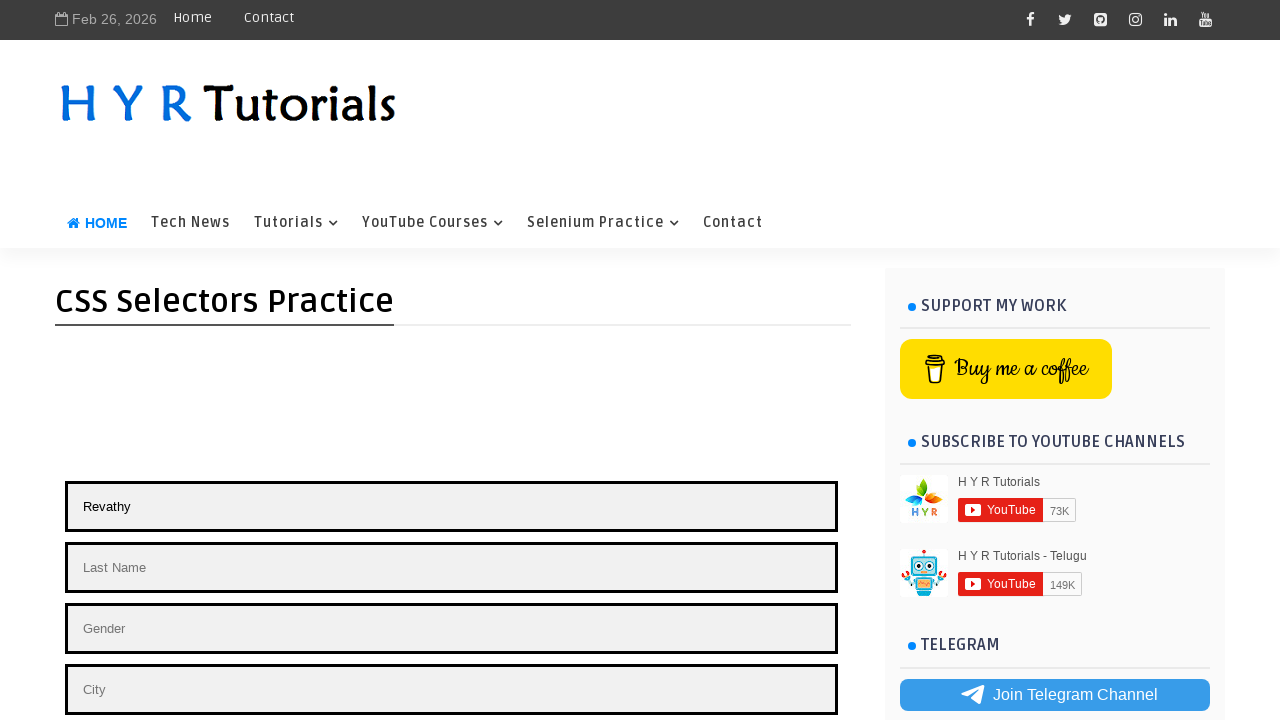

Filled last name field with 'Thangam' using attribute selector on input[id='lastName']
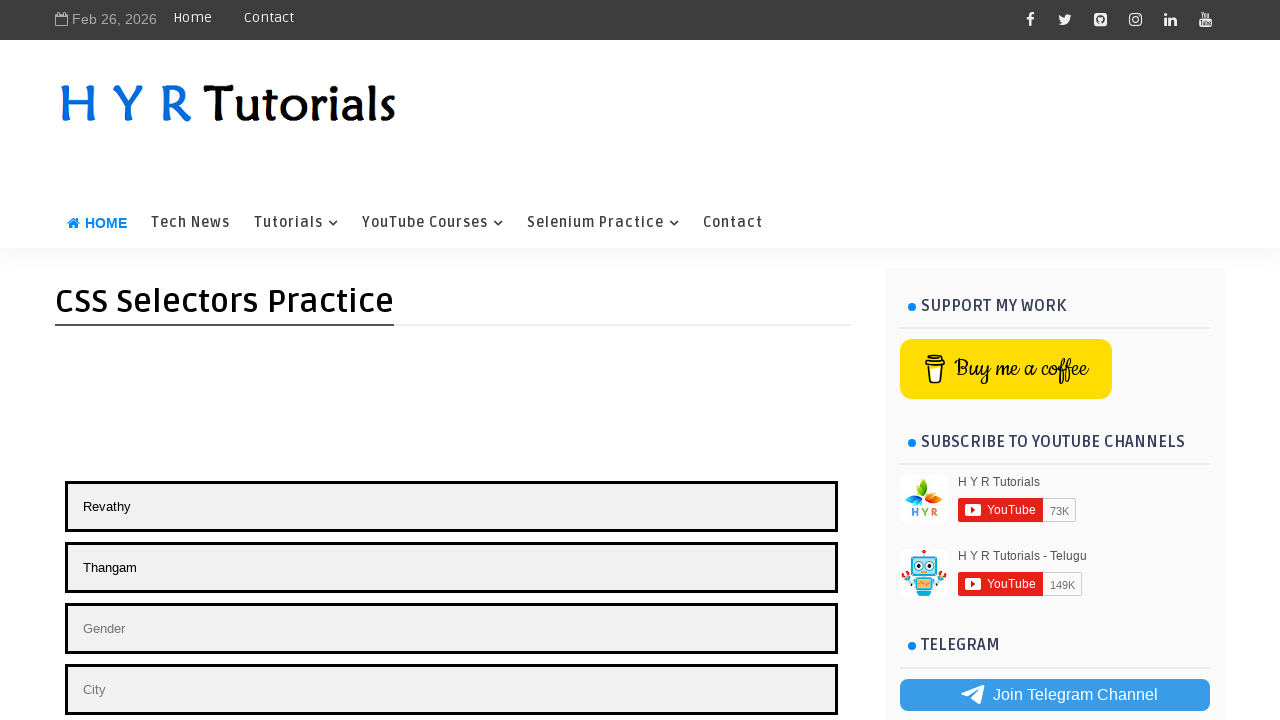

Filled gender field with 'Female' using class selector on input.gender
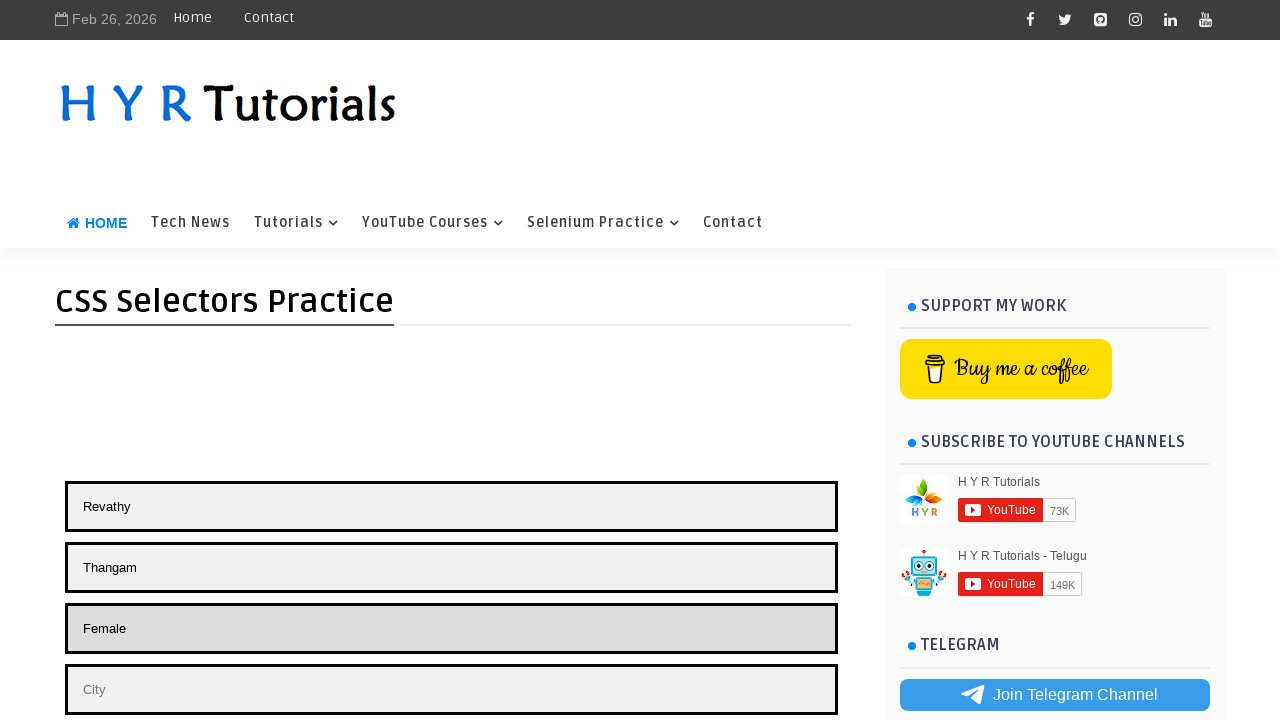

Filled city field with 'Chennai' using contains selector on input[placeholder*='City']
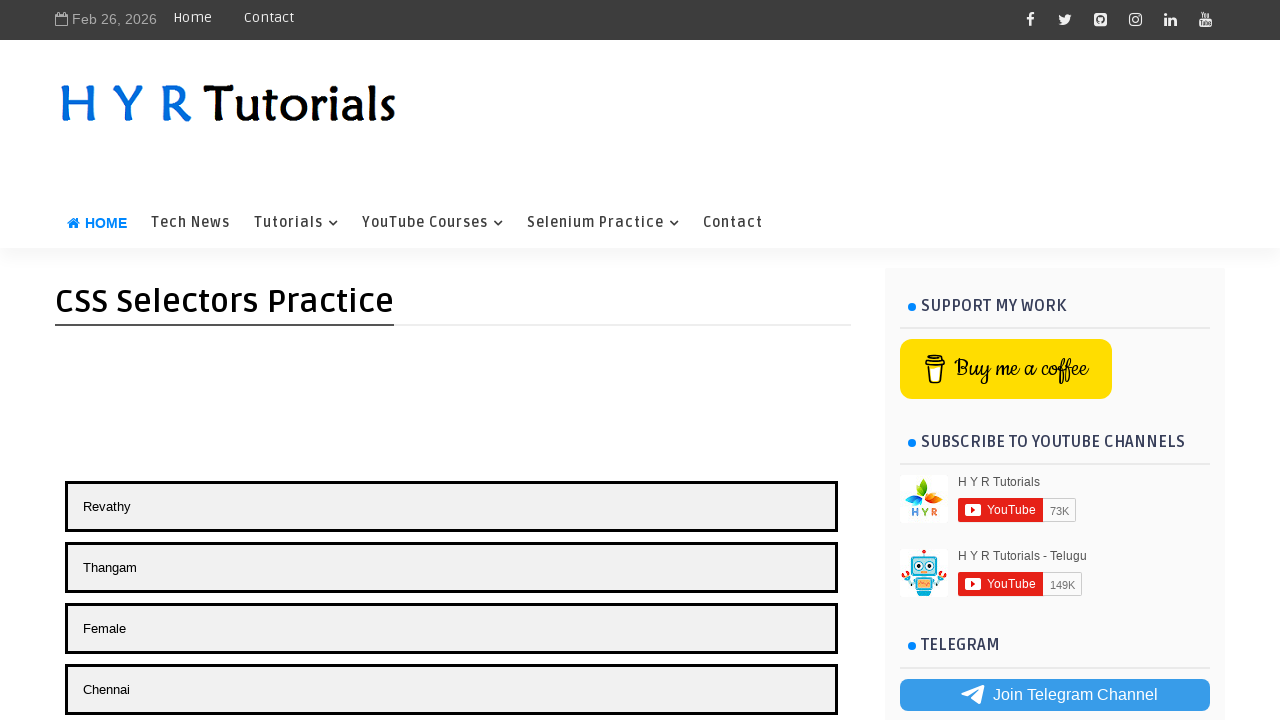

Filled country field with 'India' using starts-with selector on input[placeholder^='Country']
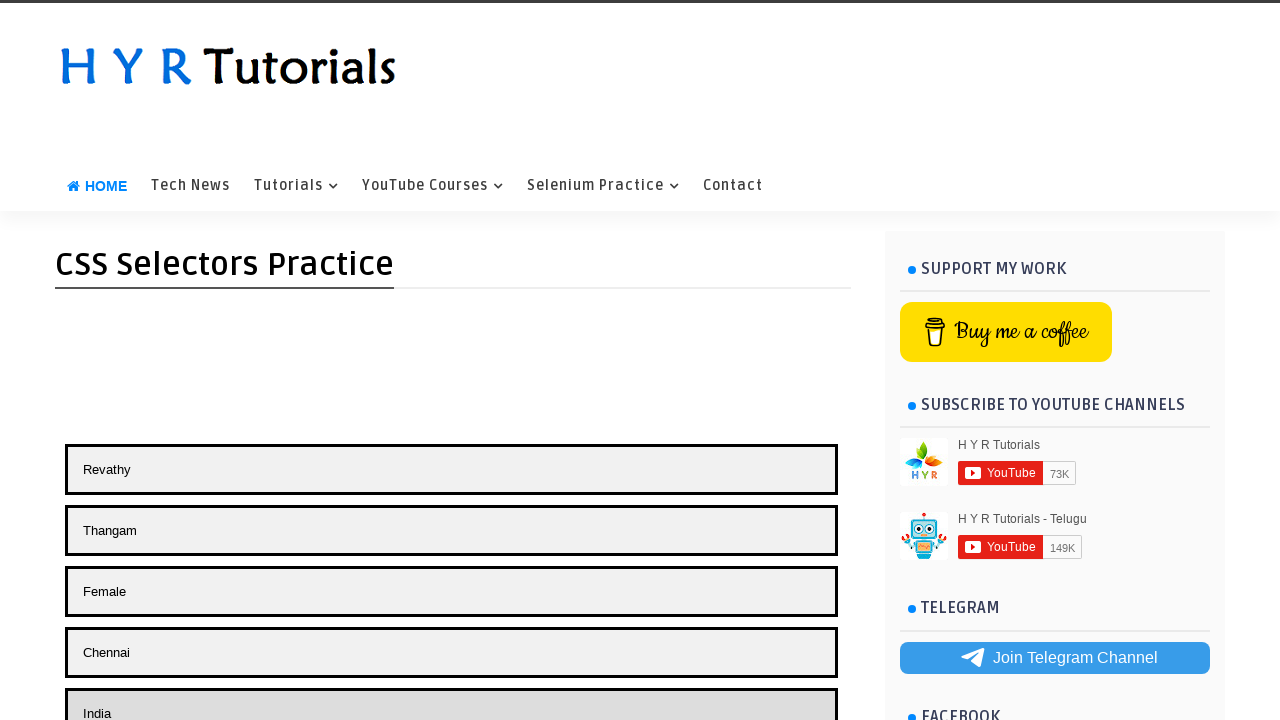

Filled security question field with 'What is ur DOB ?' using ends-with selector on input[placeholder$='question']
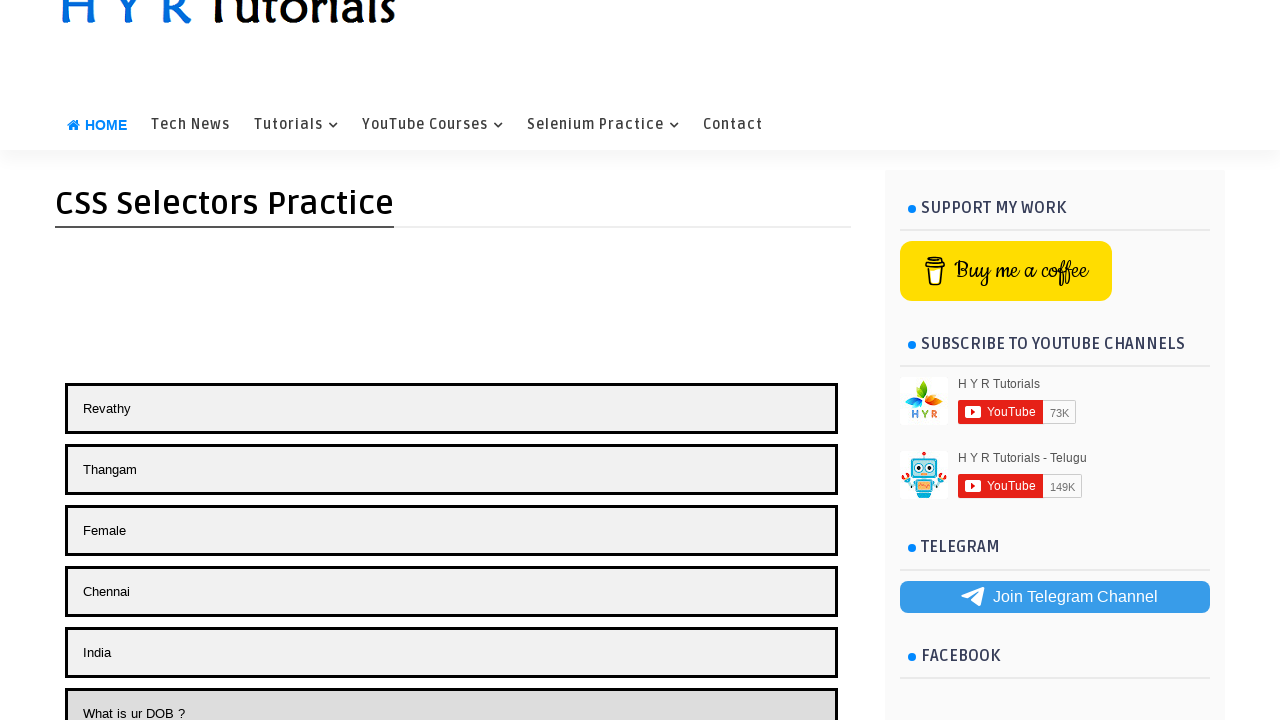

Filled security answer field with 'What is ur pet's name ?' using nth-child selector on input[placeholder='Enter your security answer']:nth-child(7)
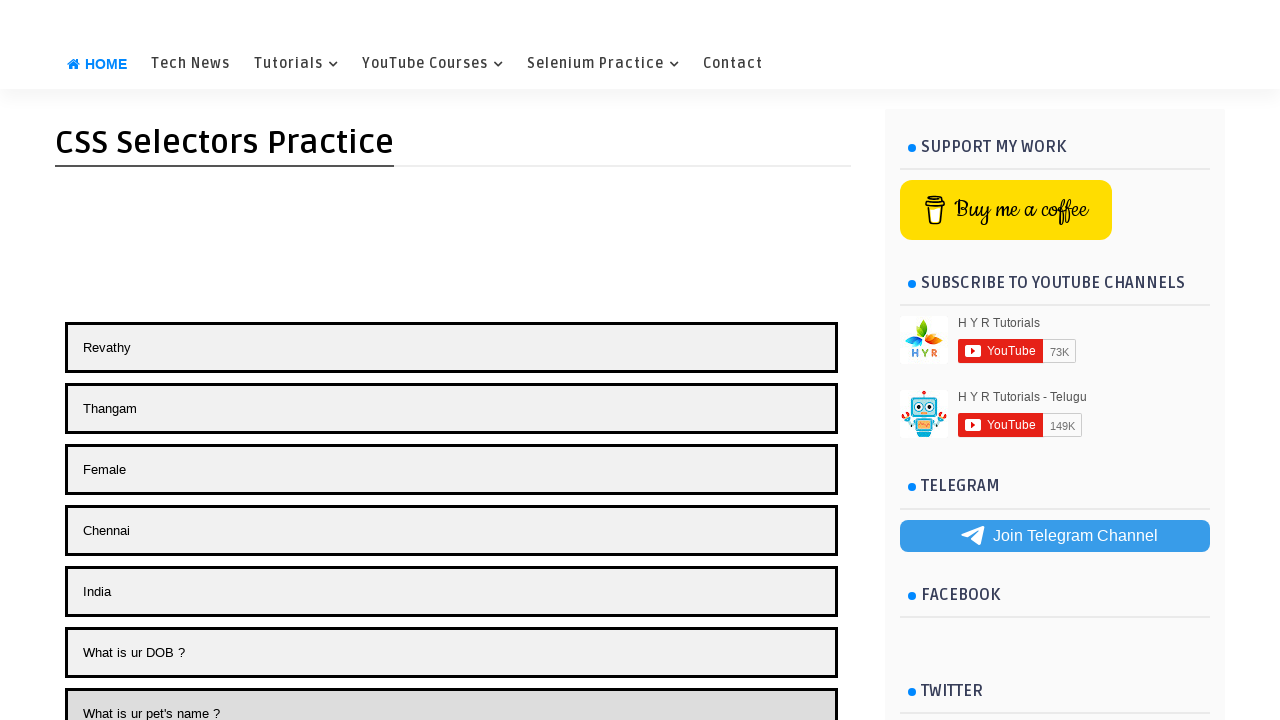

Filled verification field with 'Verification done' using type and nth-child selector on input[type=text]:nth-child(8)
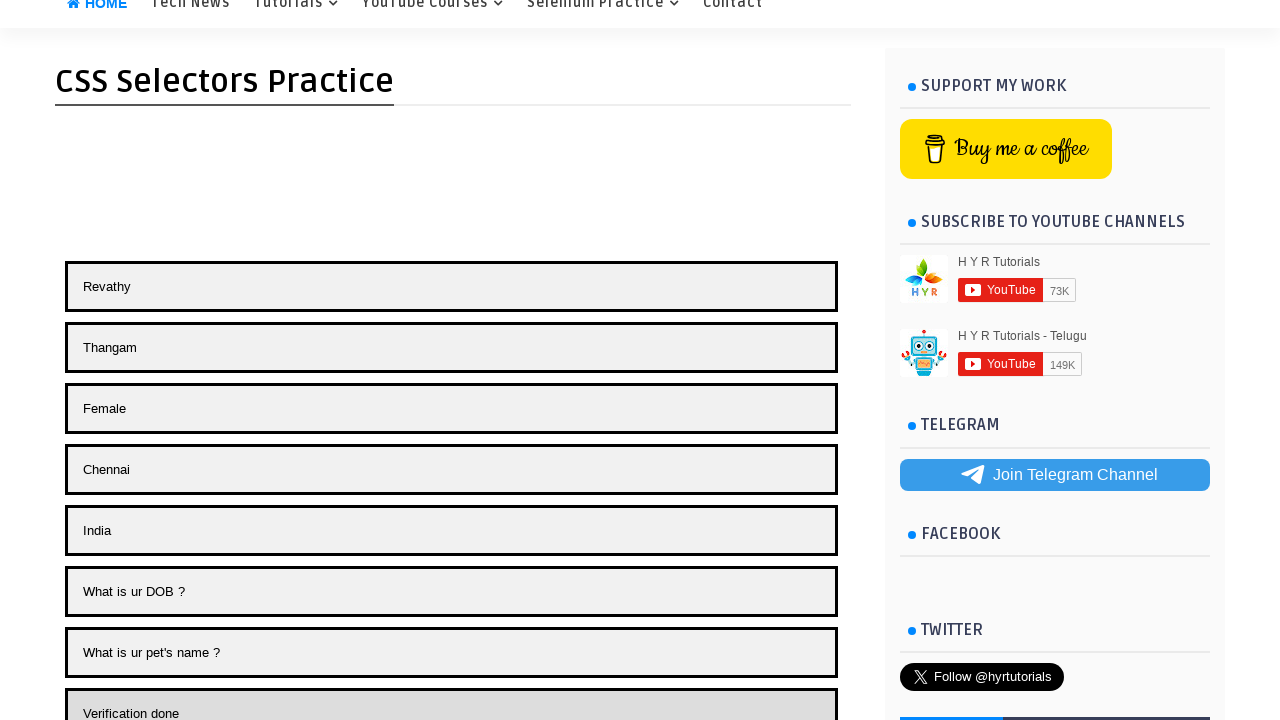

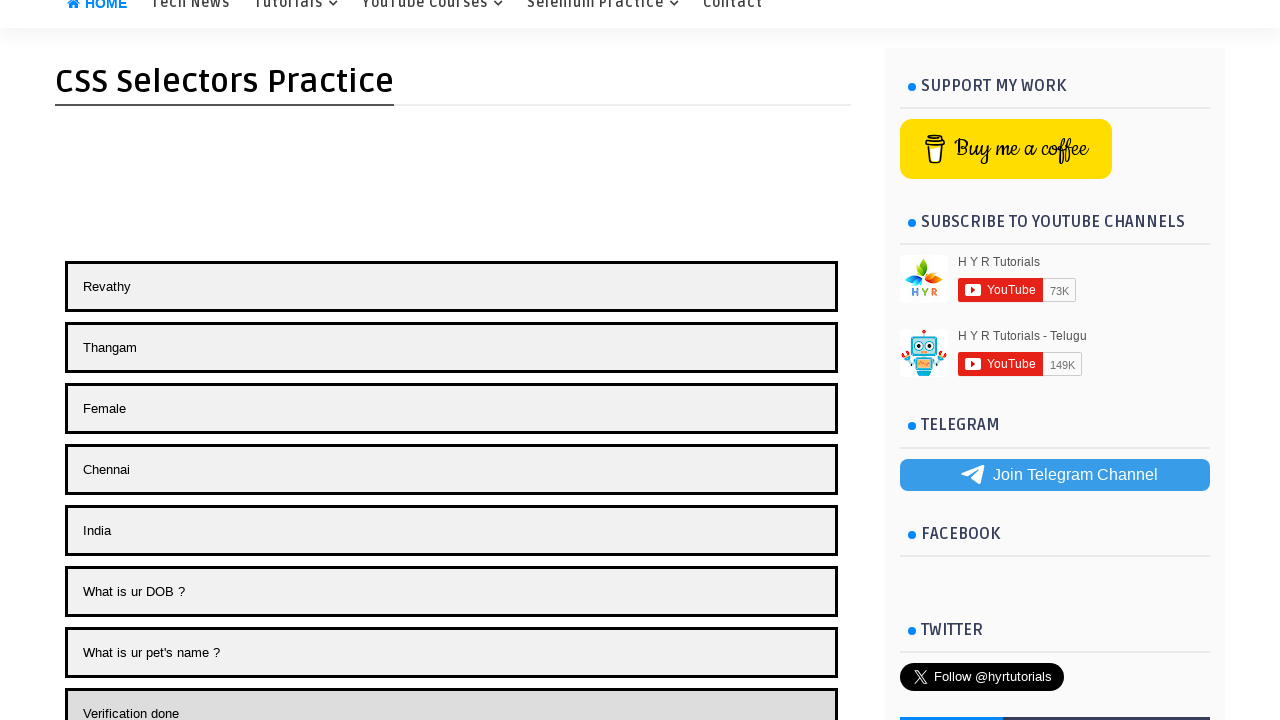